Tests the search functionality on a produce offers page by filtering for "Potato" and verifying that search results match the filter

Starting URL: https://rahulshettyacademy.com/seleniumPractise/#/offers

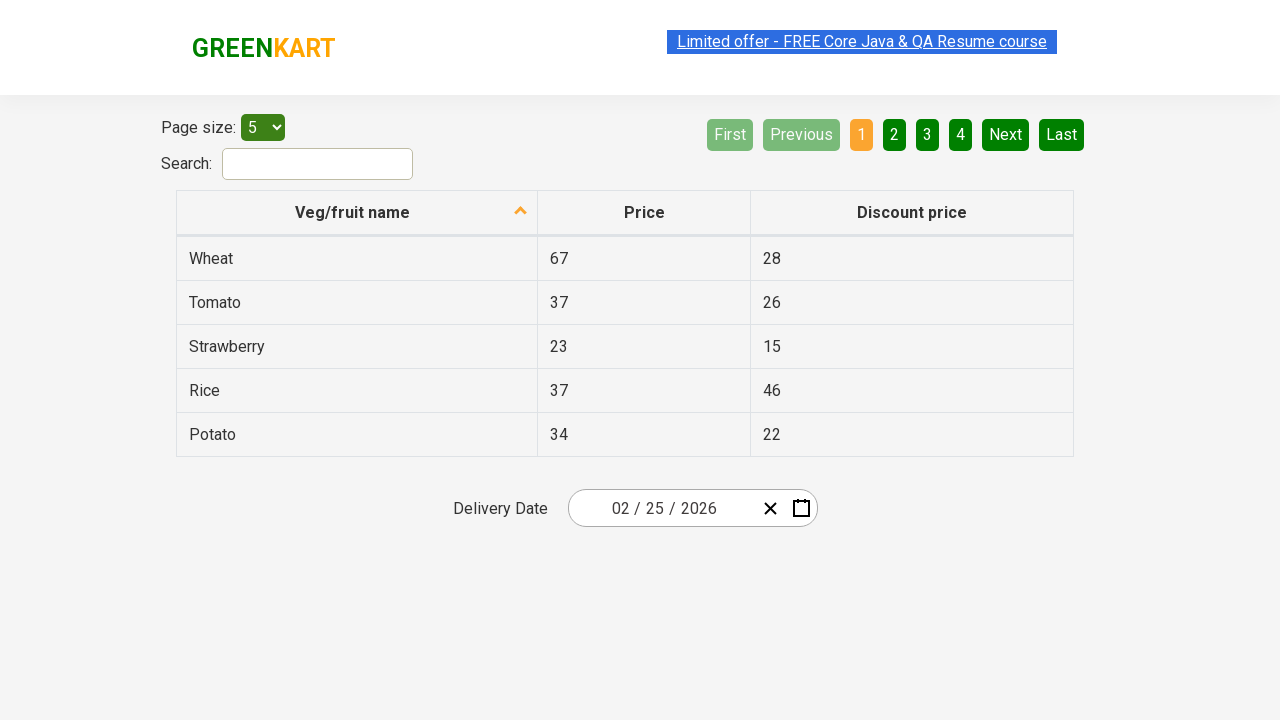

Filled search field with 'Potato' to filter produce offers on #search-field
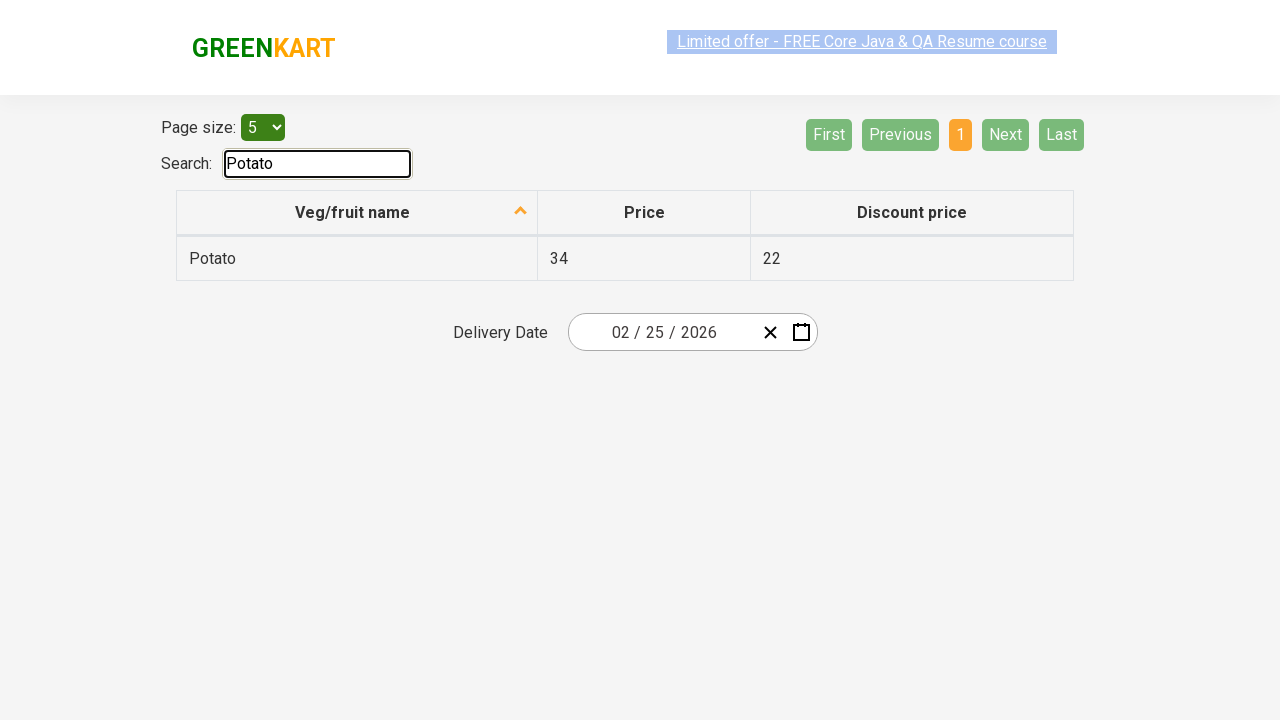

Waited 1 second for filter to apply
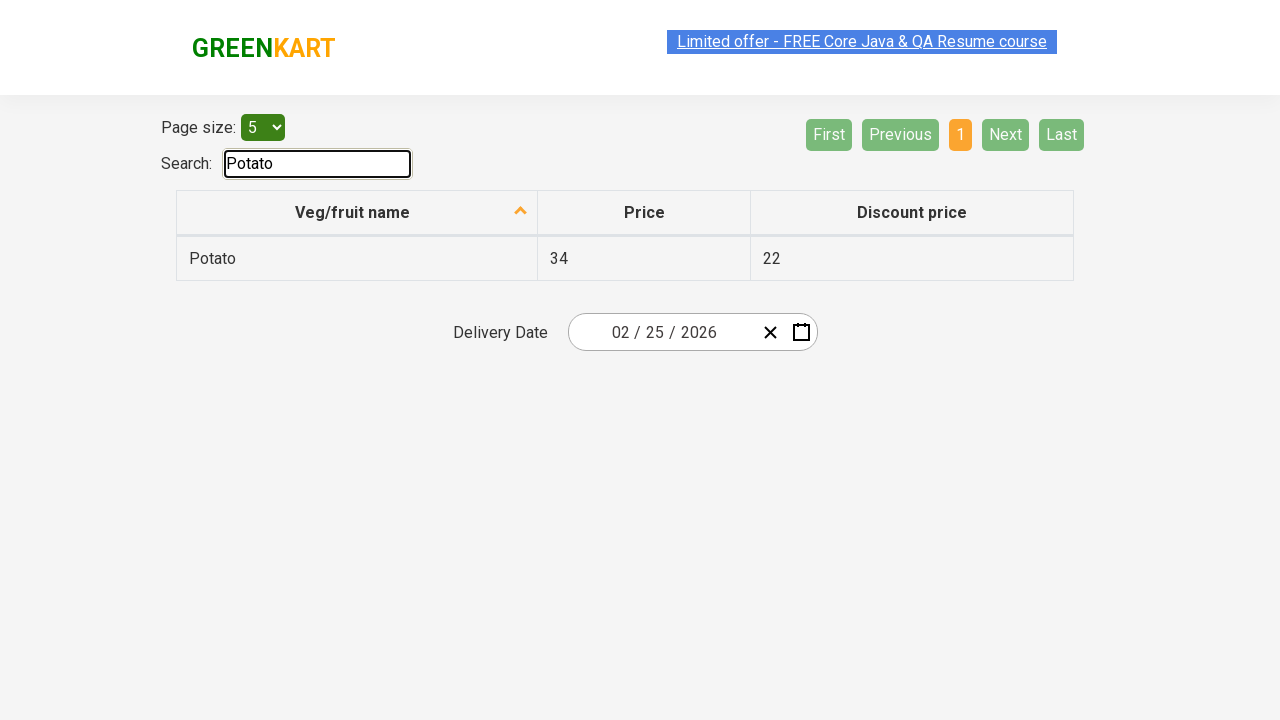

Retrieved all search results (1 rows found)
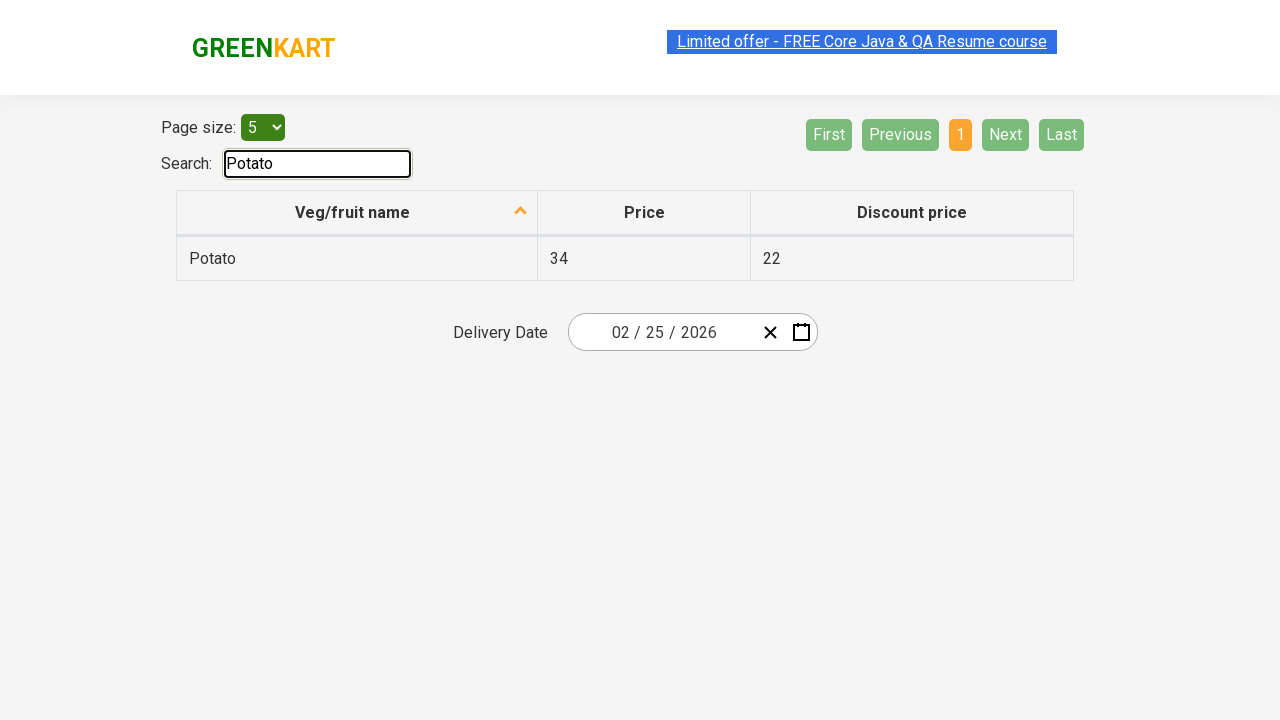

Verified filtered results - 1 out of 1 results contain 'Potato'
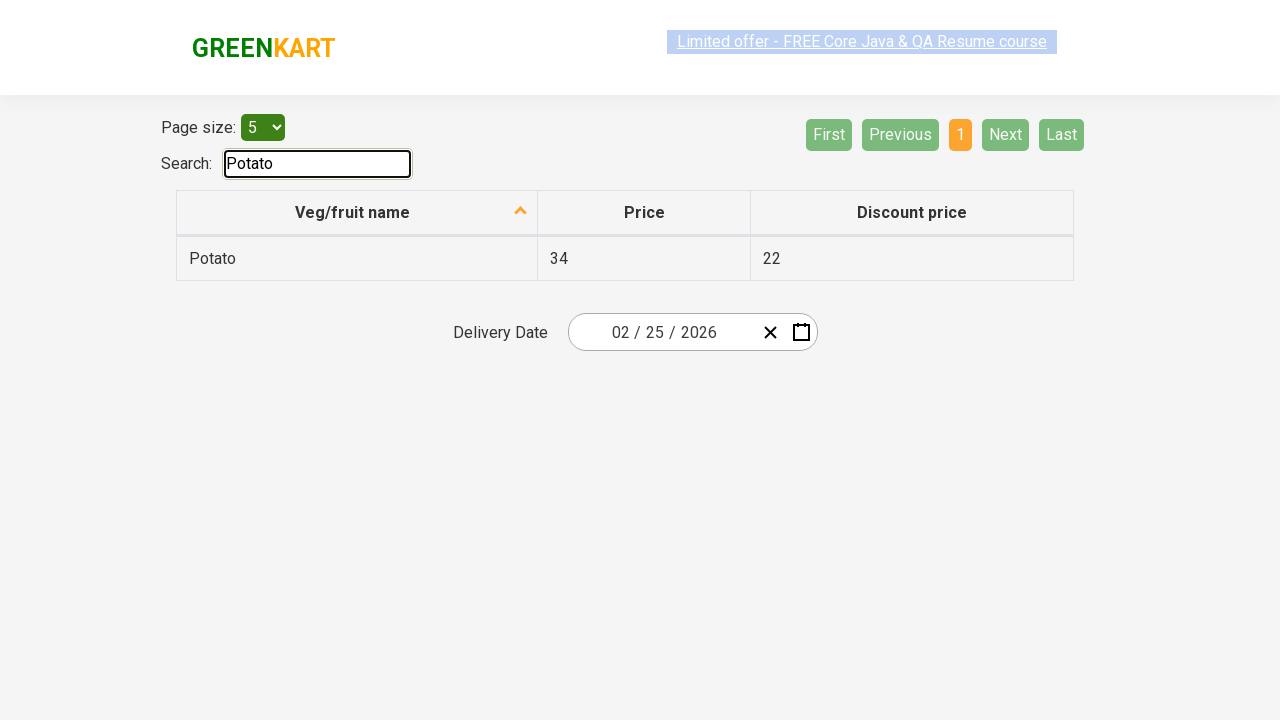

Assertion passed: all visible results match the 'Potato' filter
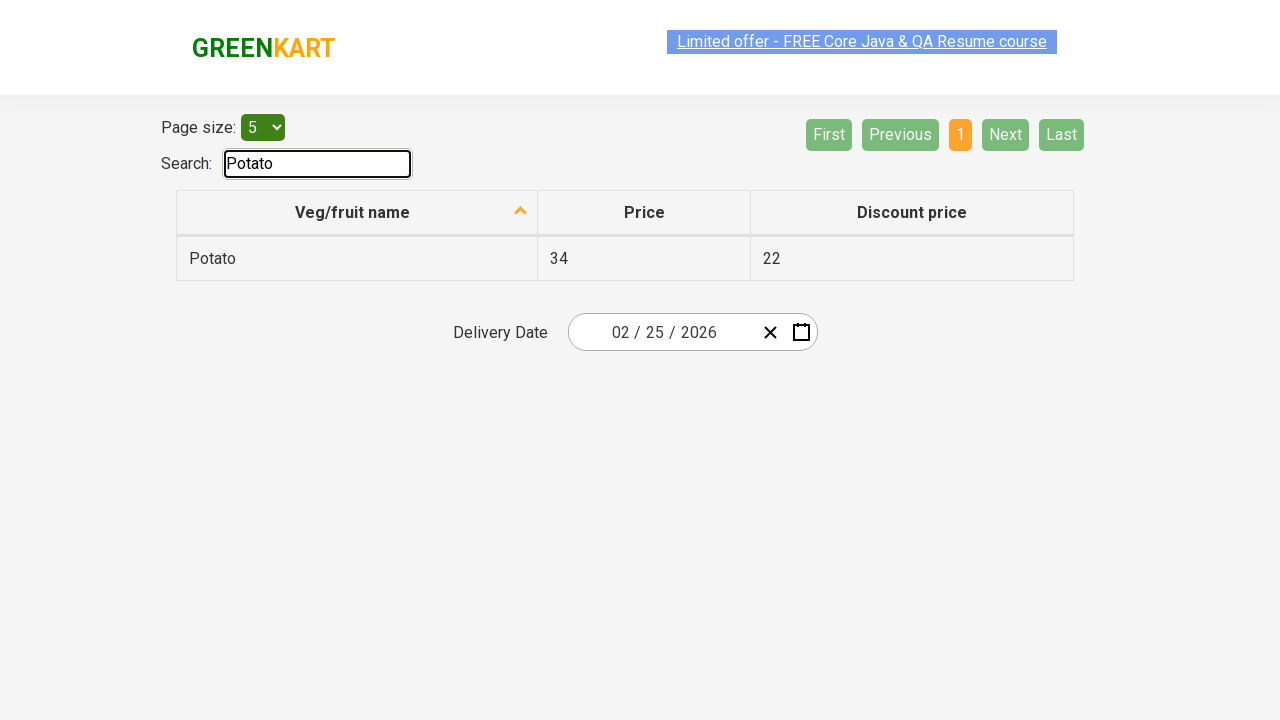

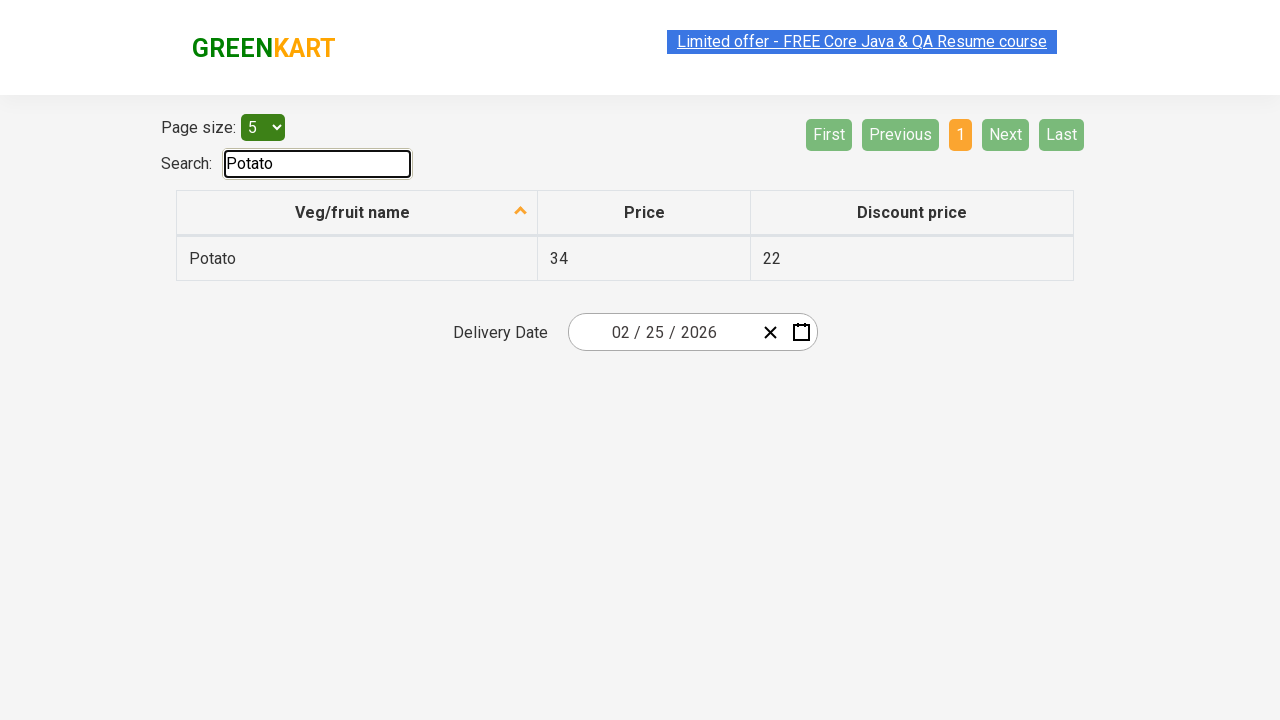